Navigates to an HTML forms demo page and locates radio button elements within a form to verify they are present and accessible.

Starting URL: http://echoecho.com/htmlforms10.htm

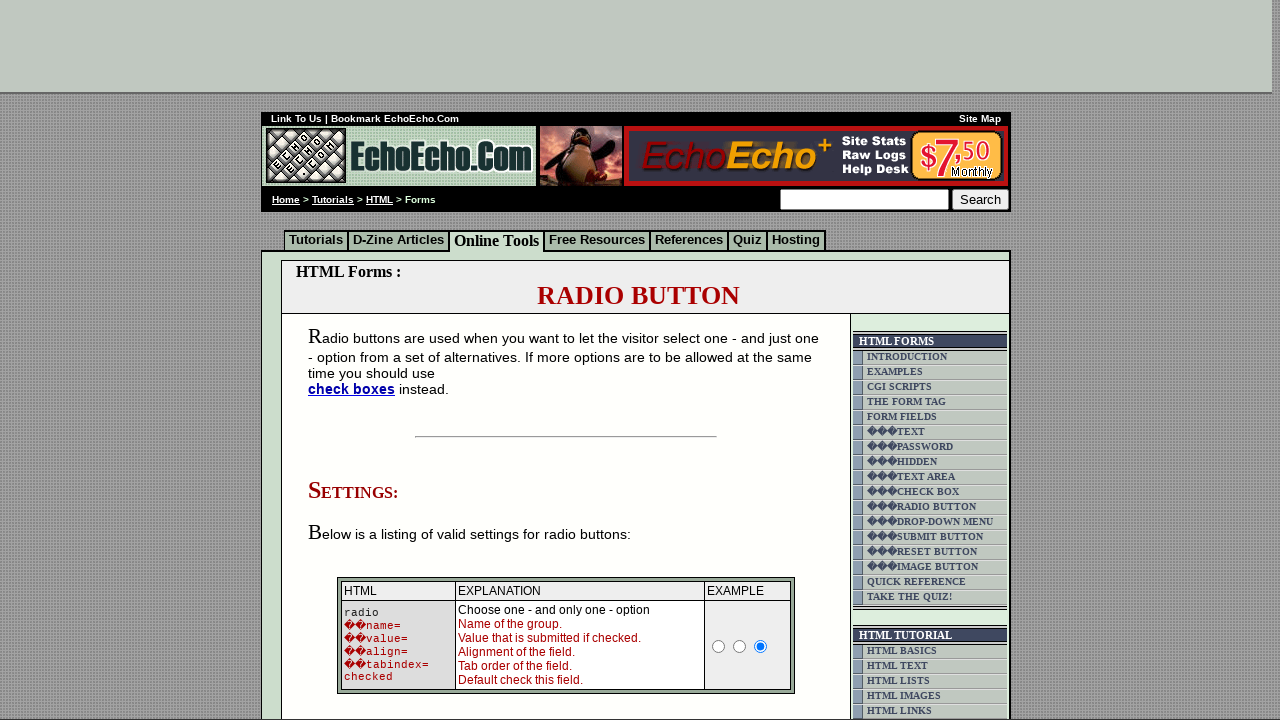

Navigated to HTML forms demo page
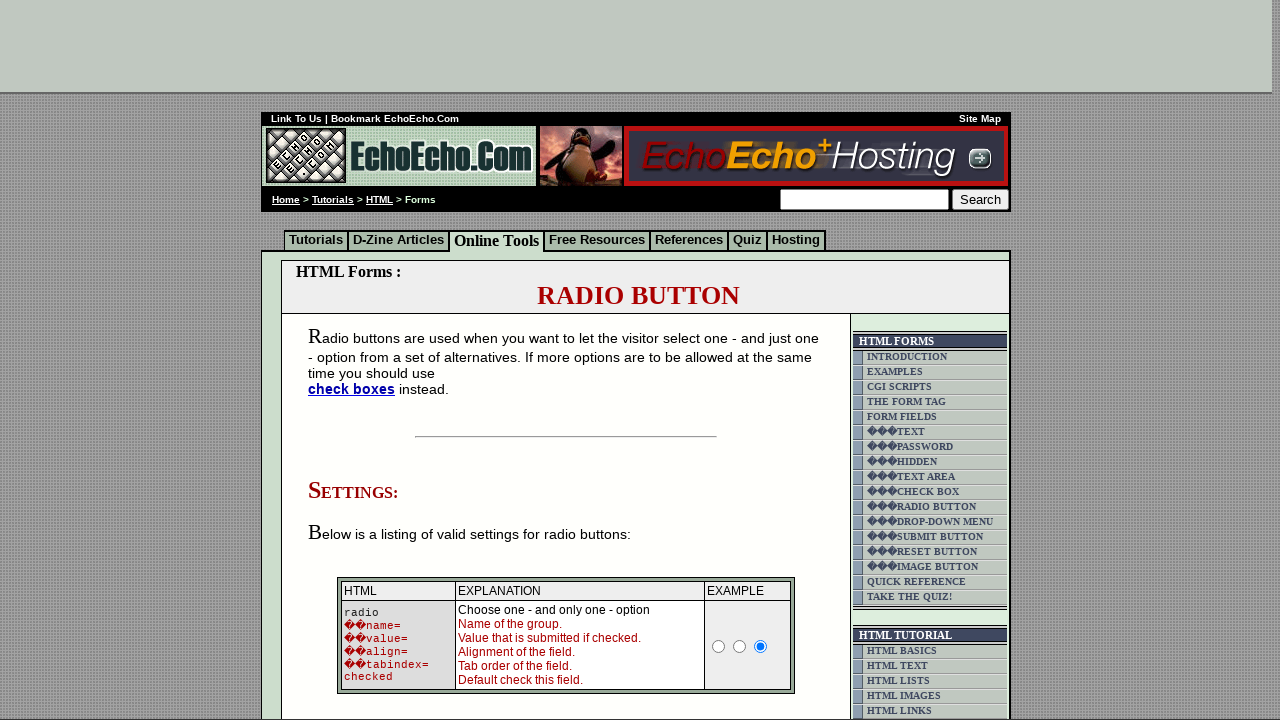

Radio button container with name='group1' is present
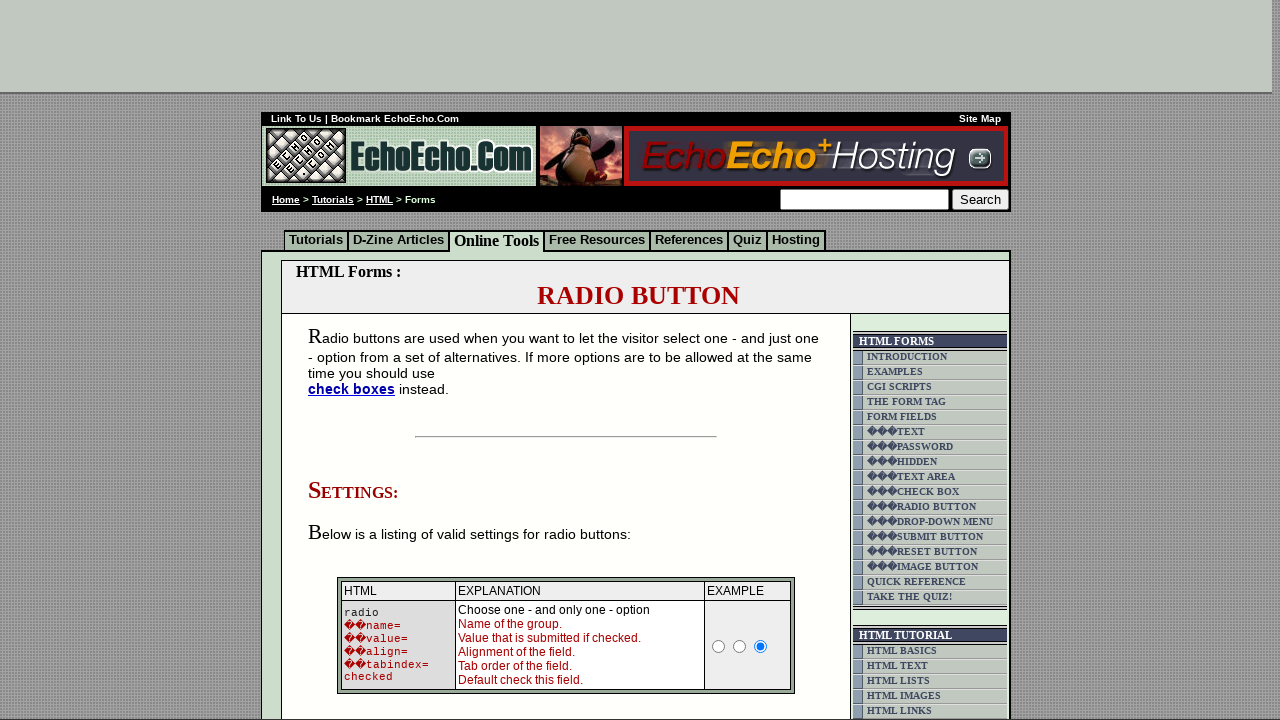

Located all radio button elements with name='group1'
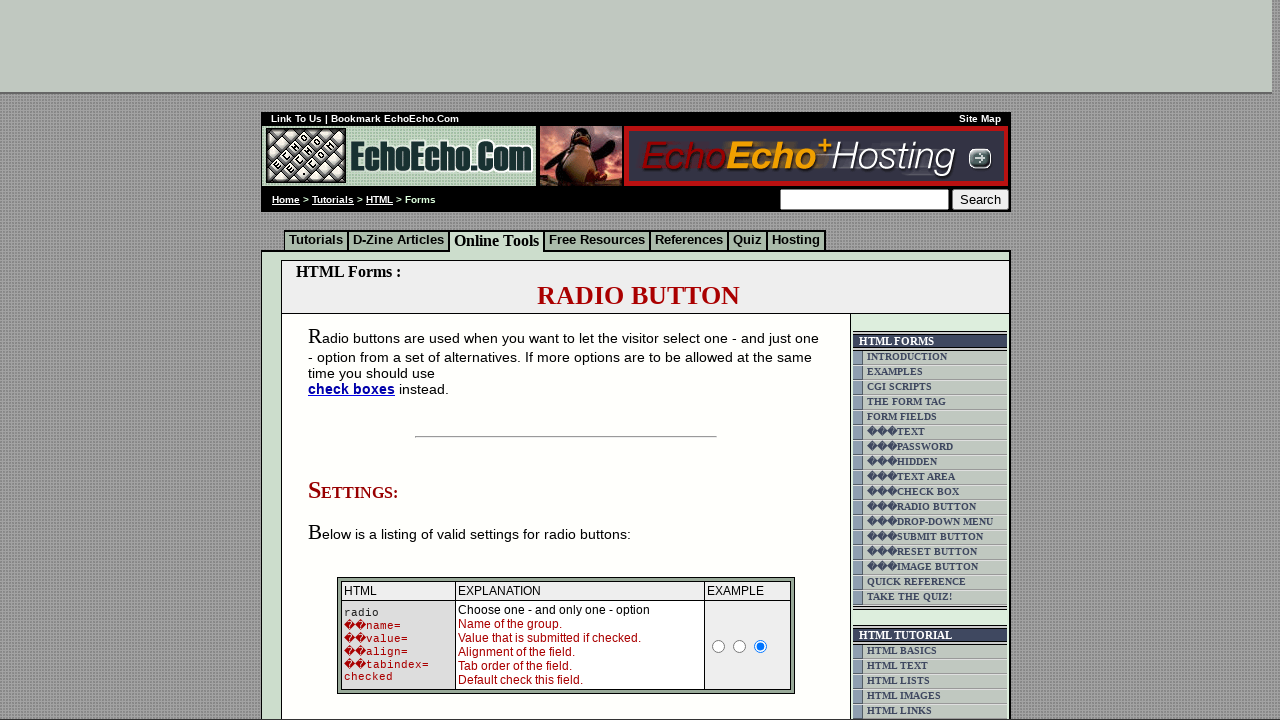

First radio button is visible and accessible
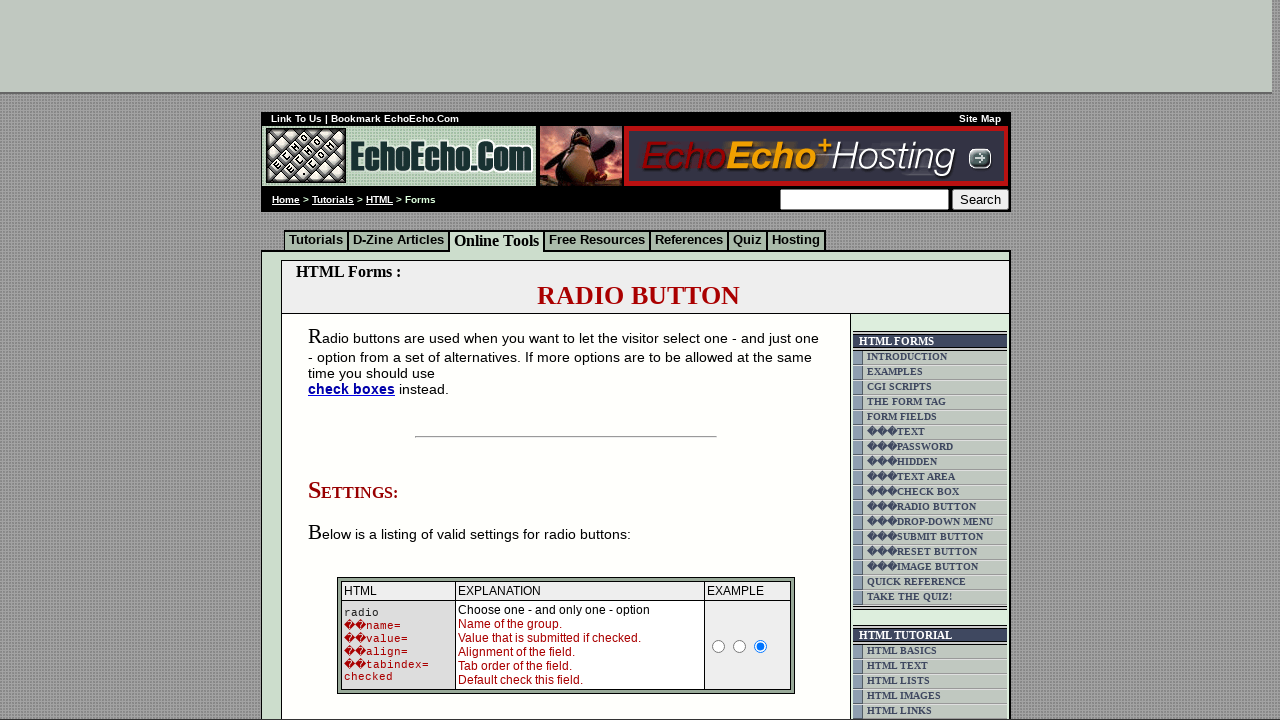

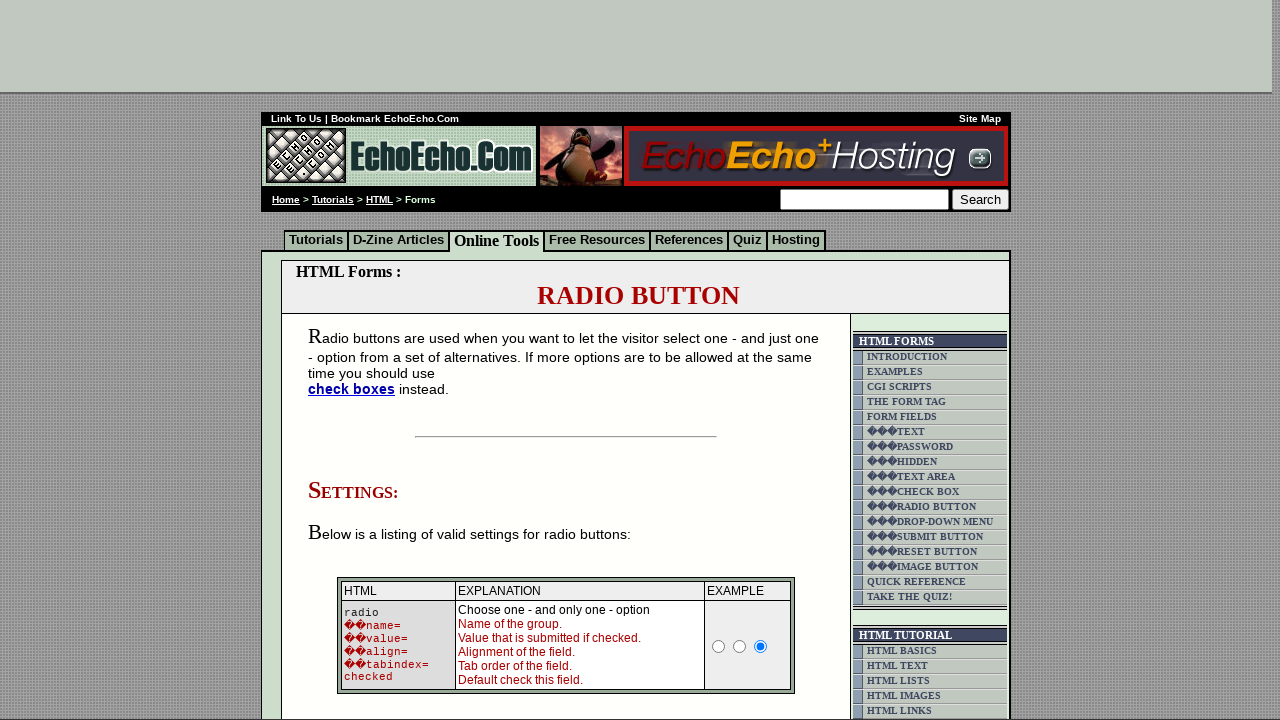